Tests navigation to the Community page by clicking the Community link and verifying the URL changes to the welcome page

Starting URL: https://playwright.dev/

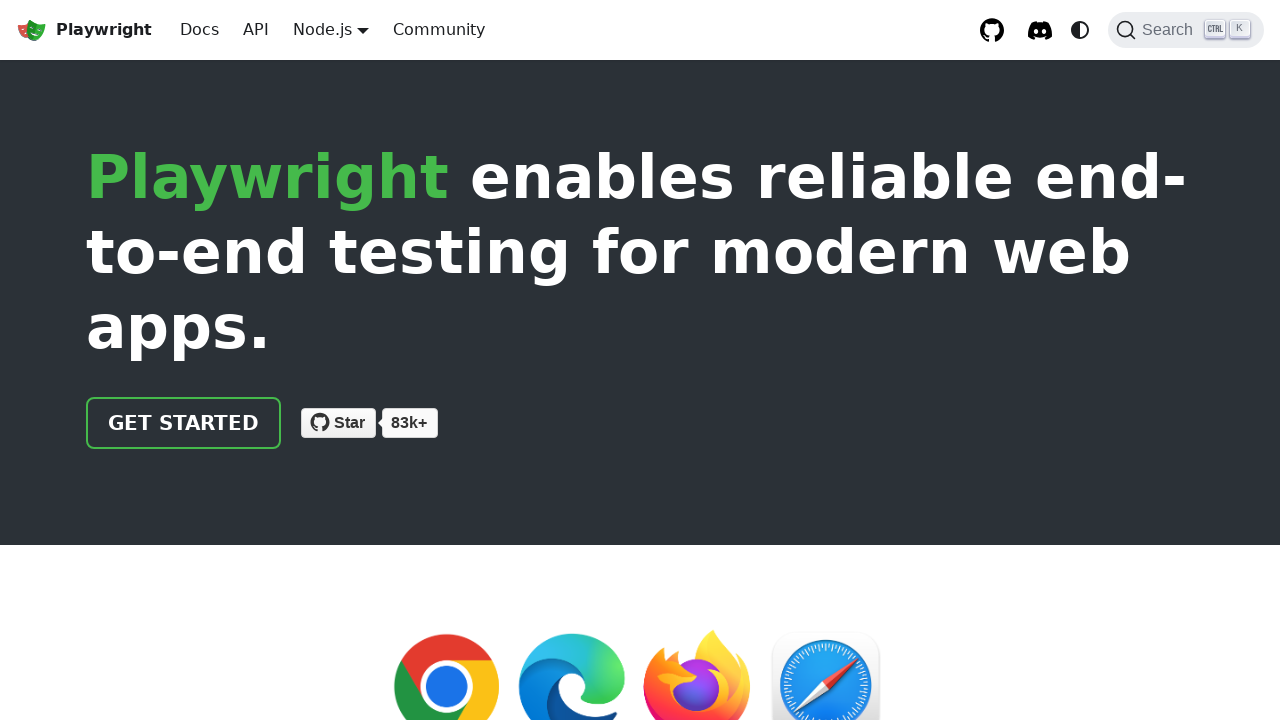

Clicked Community link in navigation at (439, 30) on internal:role=link[name="Community"i]
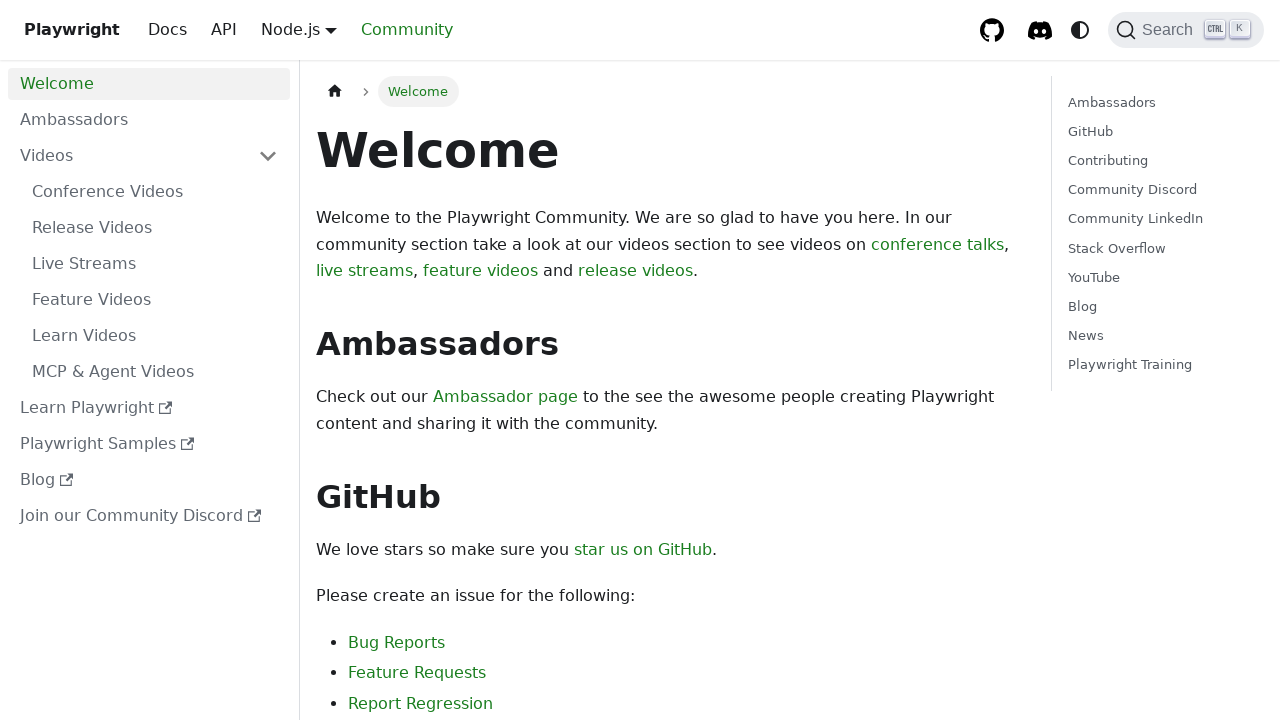

Navigated to Community/welcome page - URL changed to welcome page
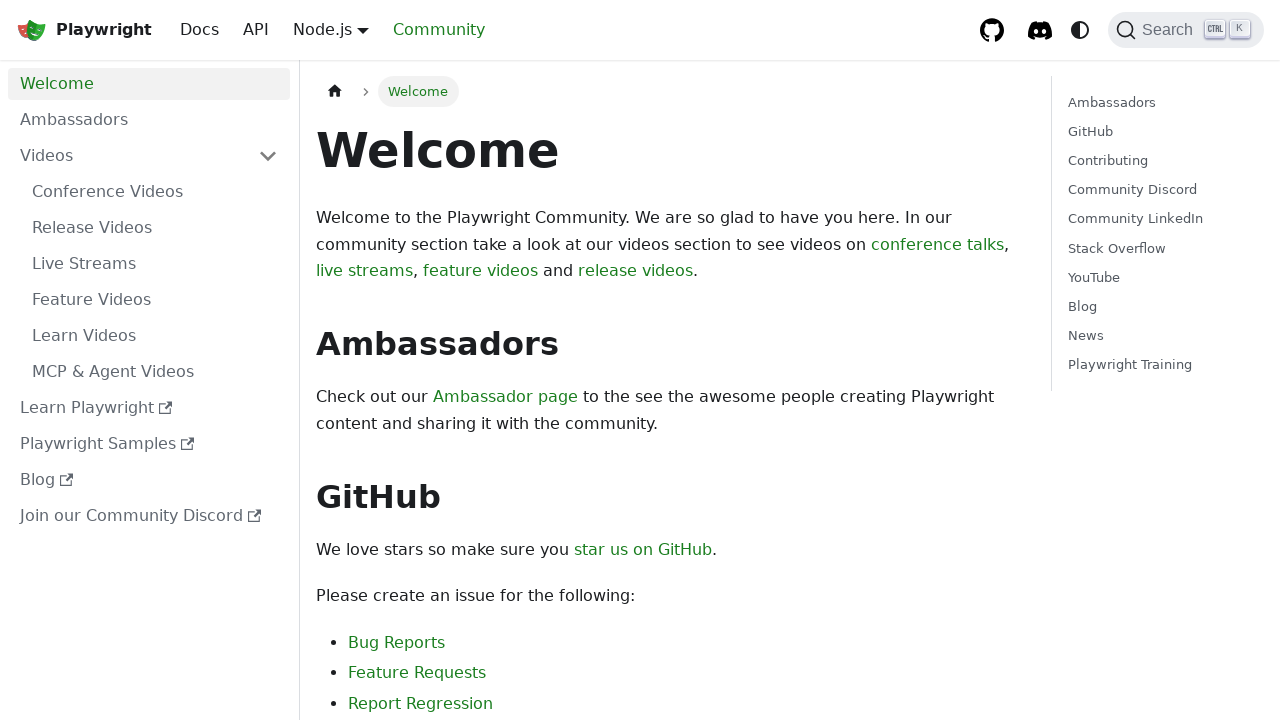

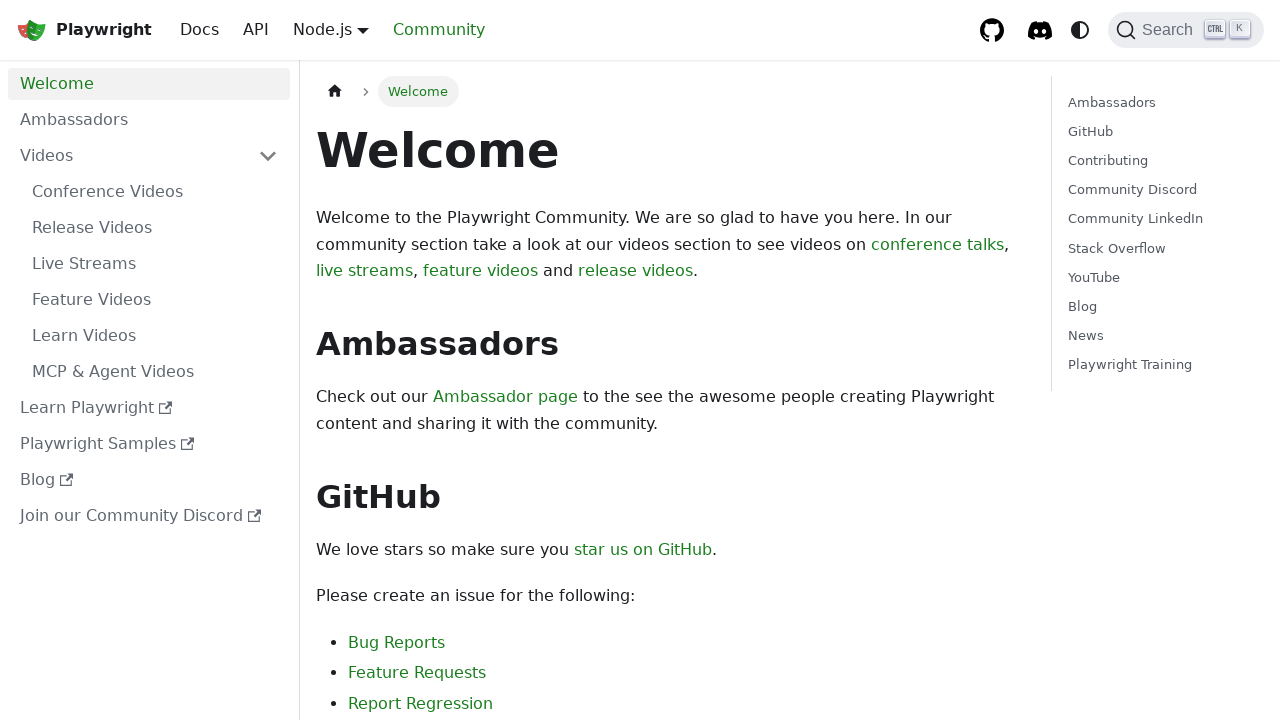